Tests multi-selection functionality using keyboard control key to select multiple items from a list

Starting URL: https://jqueryui.com/selectable/

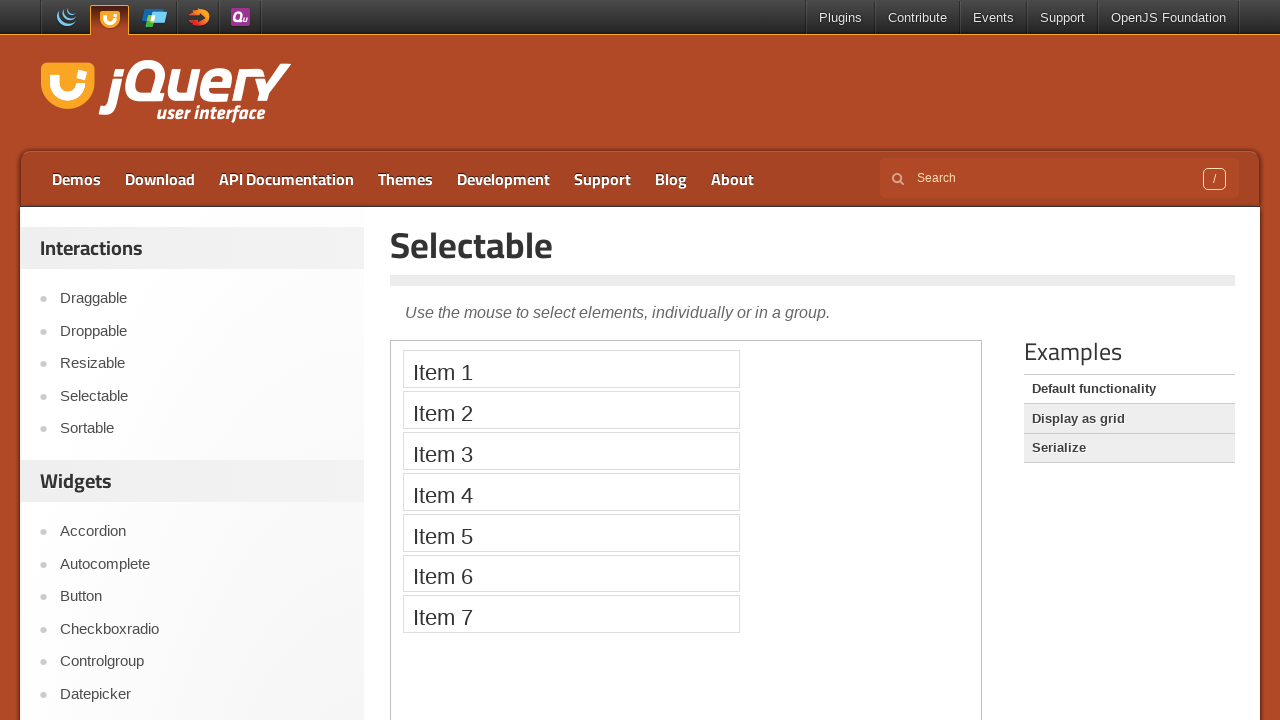

Located the demo iframe
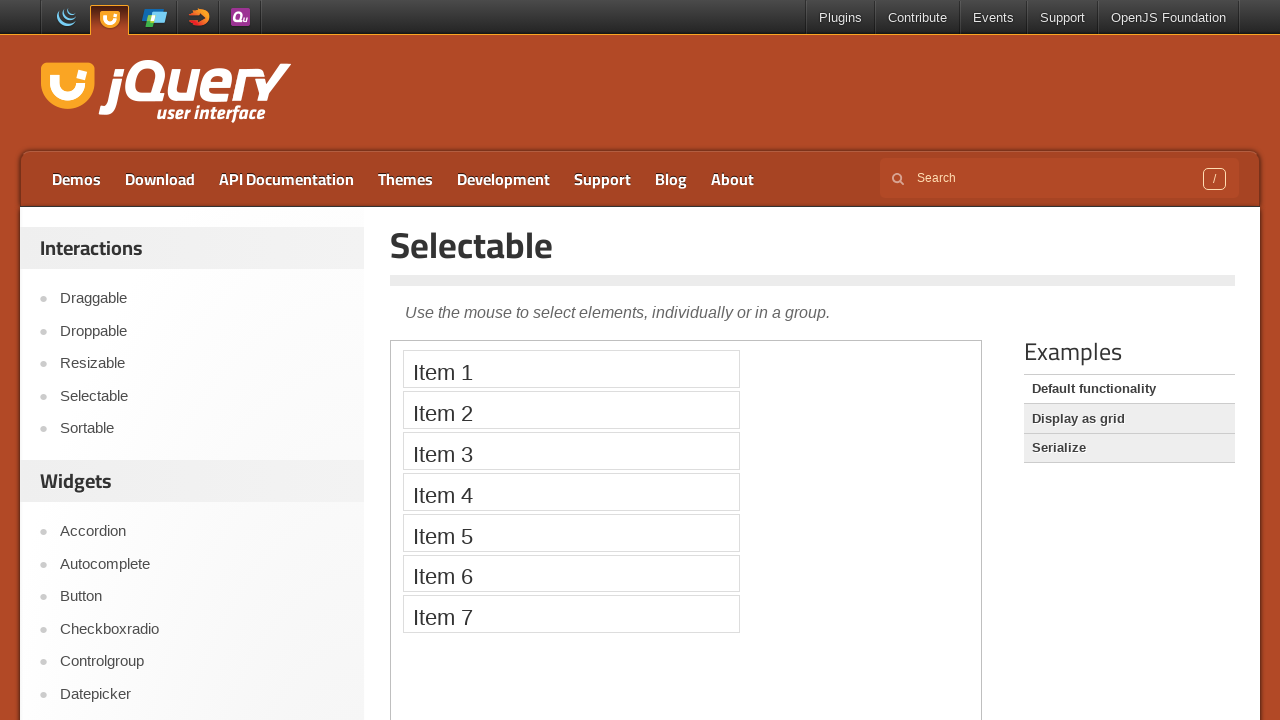

Pressed down Control key for multi-selection
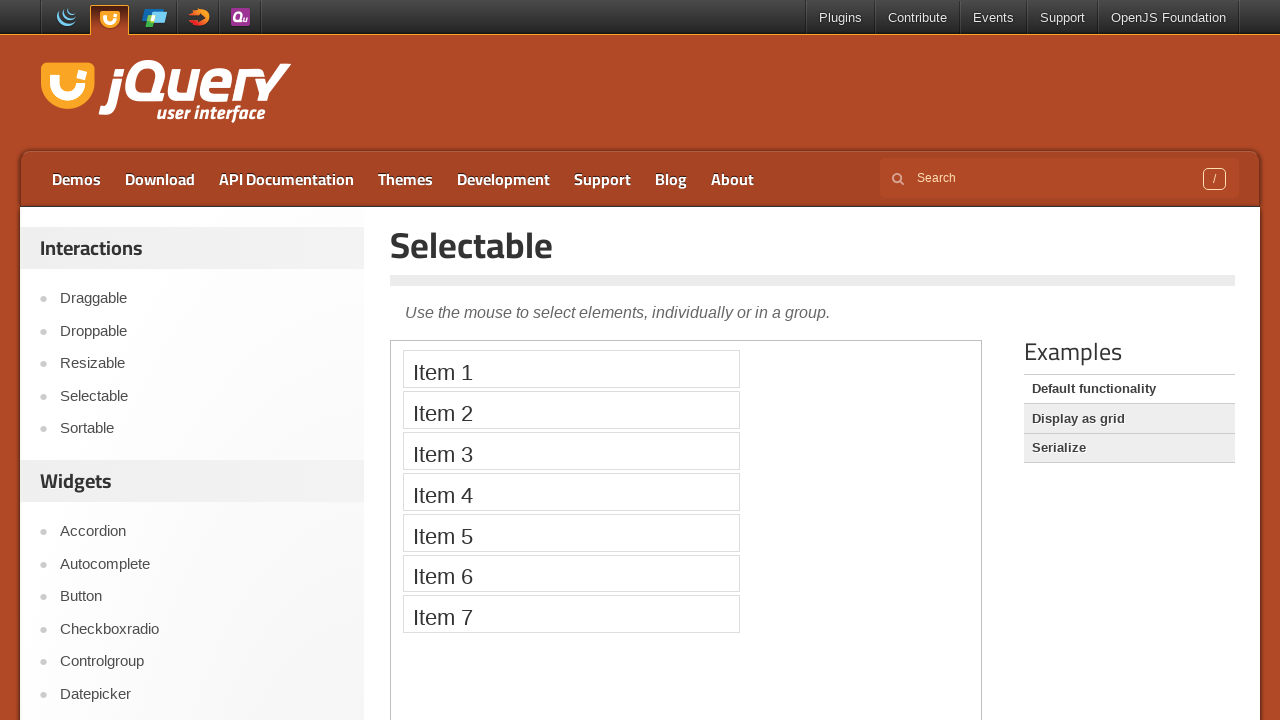

Clicked Item 1 while Control key is held at (571, 369) on .demo-frame >> internal:control=enter-frame >> li:has-text('Item 1')
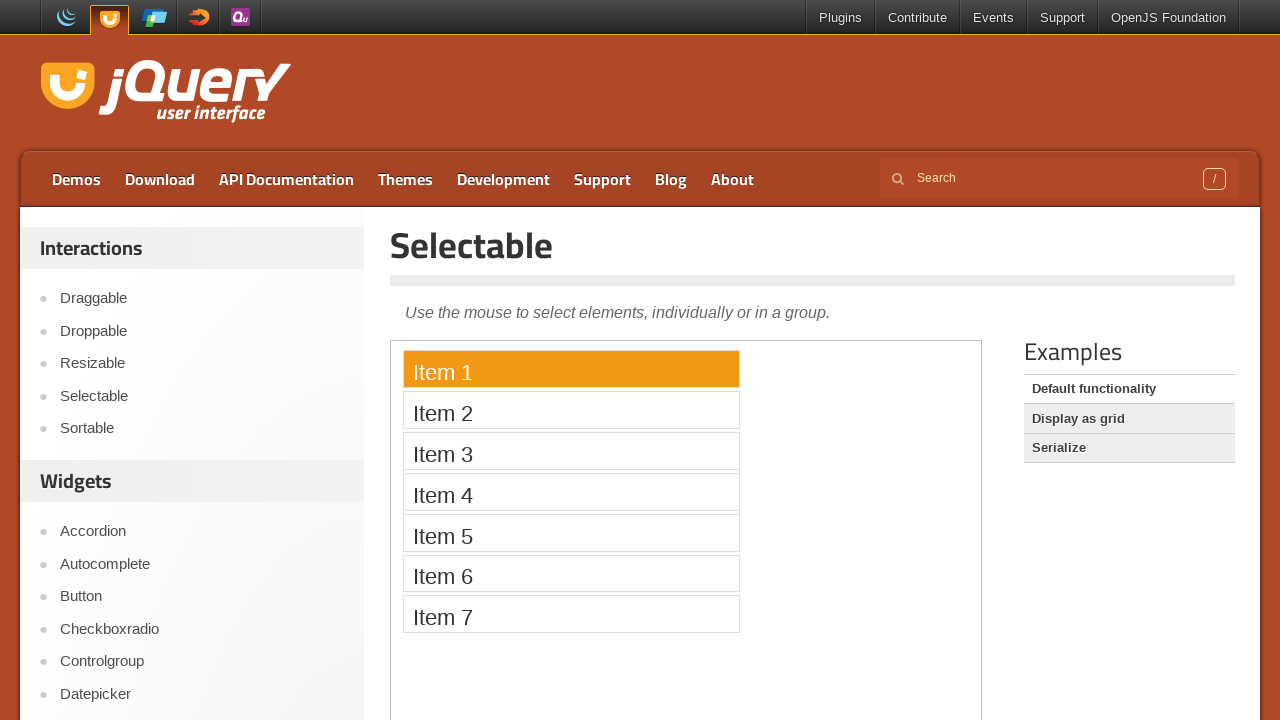

Clicked Item 3 while Control key is held at (571, 451) on .demo-frame >> internal:control=enter-frame >> li:has-text('Item 3')
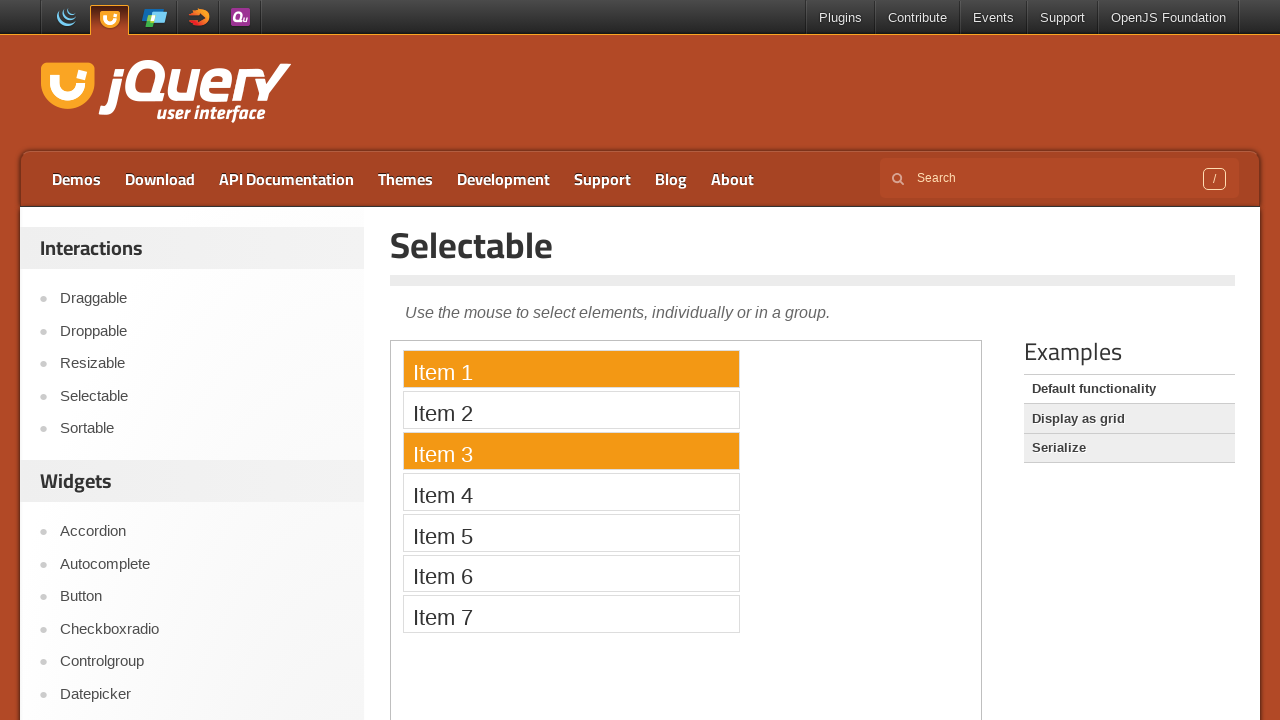

Clicked Item 5 while Control key is held at (571, 532) on .demo-frame >> internal:control=enter-frame >> li:has-text('Item 5')
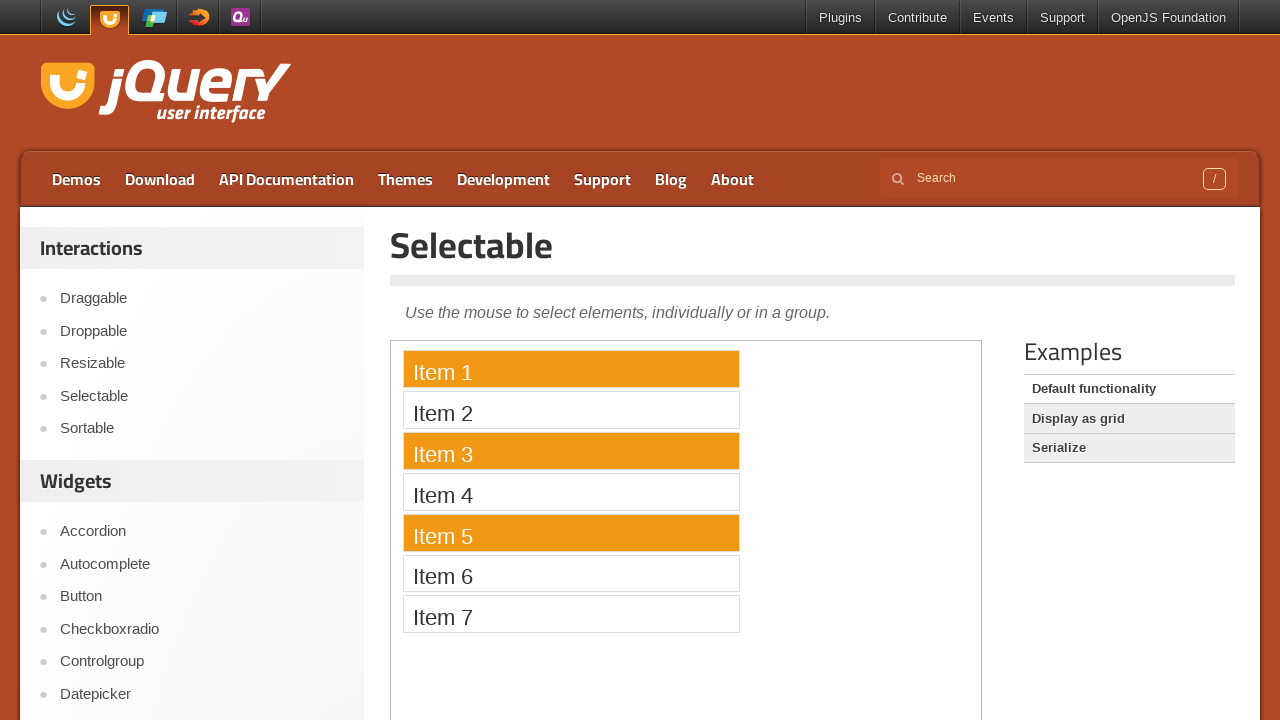

Released Control key to complete multi-selection
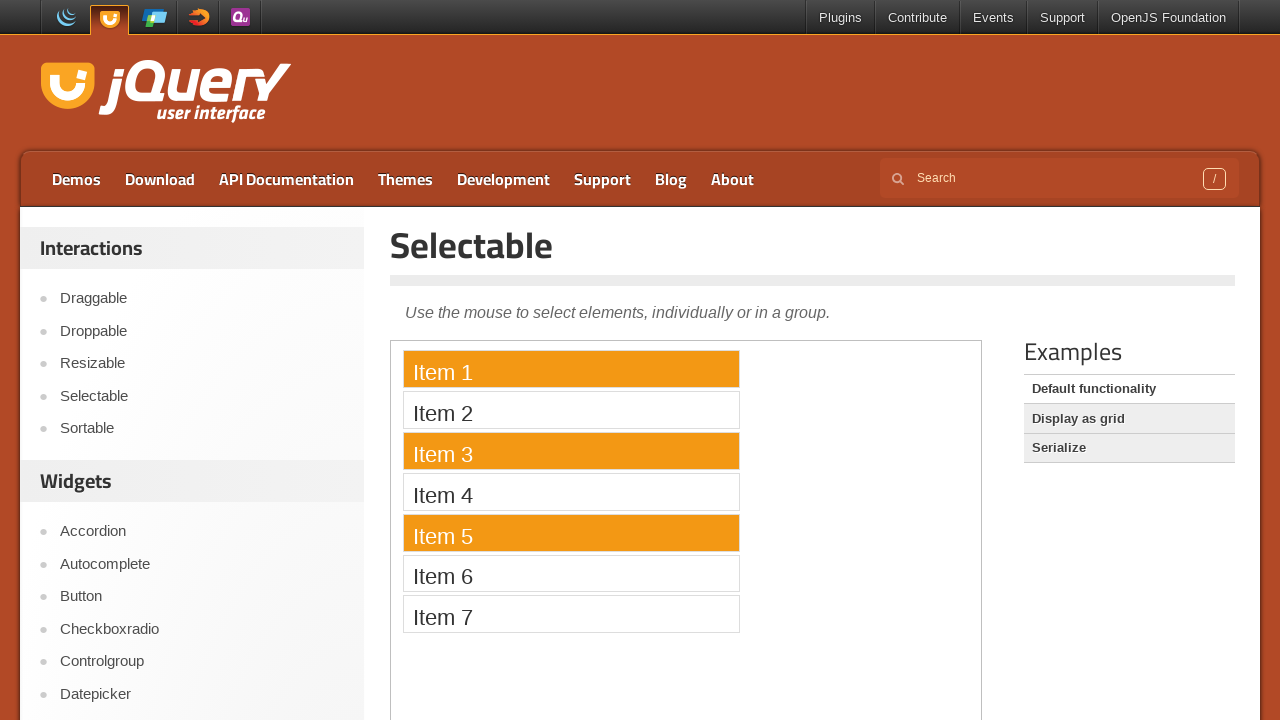

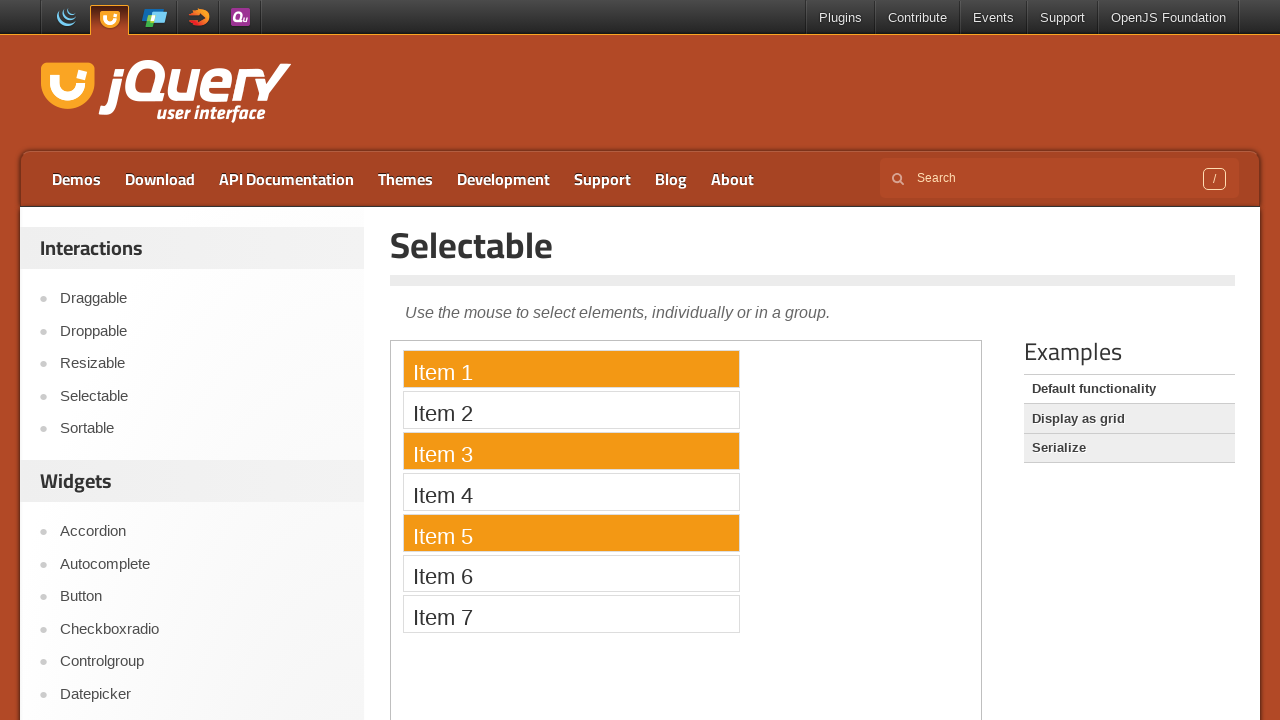